Tests tooltip functionality by hovering over an input field and verifying that a tooltip appears

Starting URL: https://automationfc.github.io/jquery-tooltip/

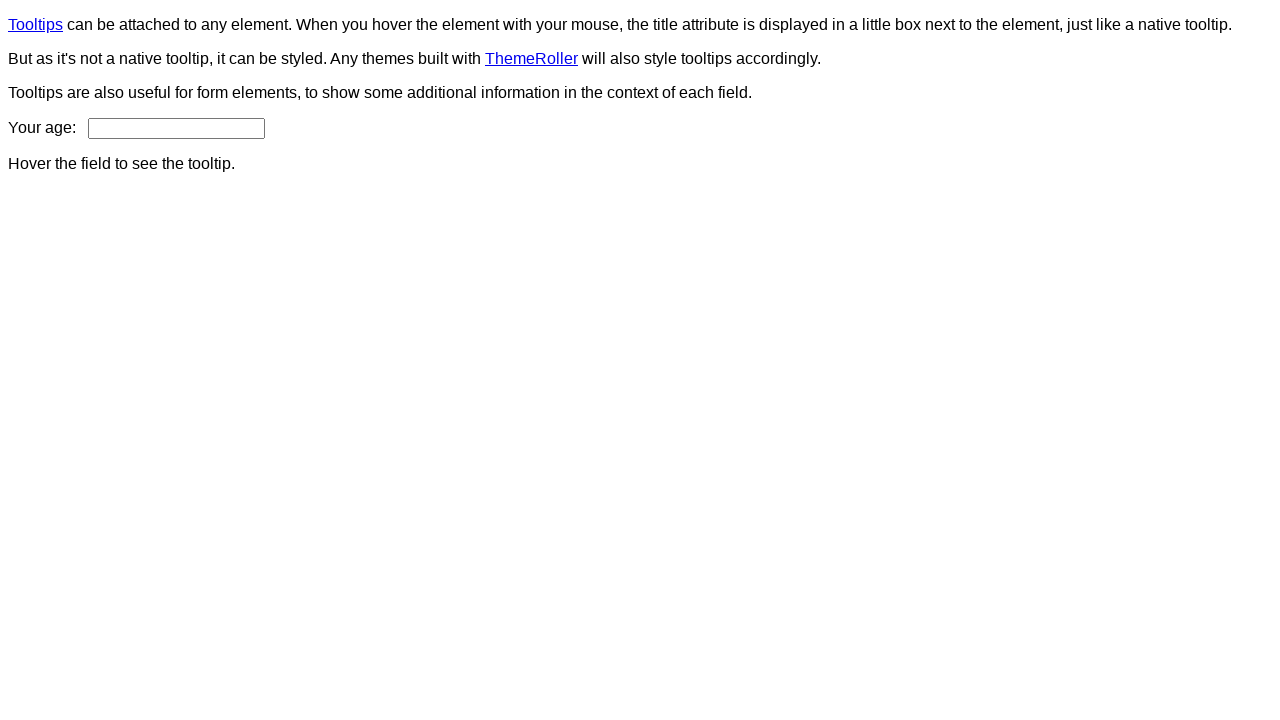

Located the 'Your Age' input field
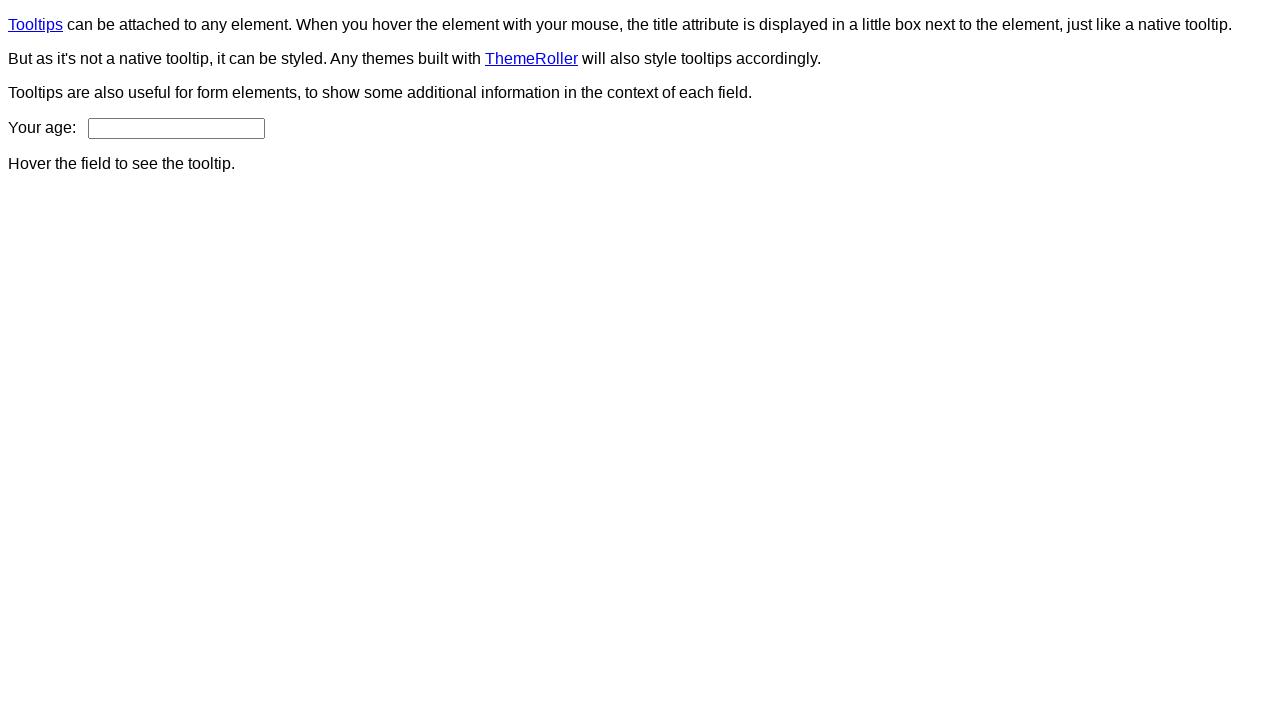

Hovered over the 'Your Age' input field to trigger tooltip at (176, 128) on input#age
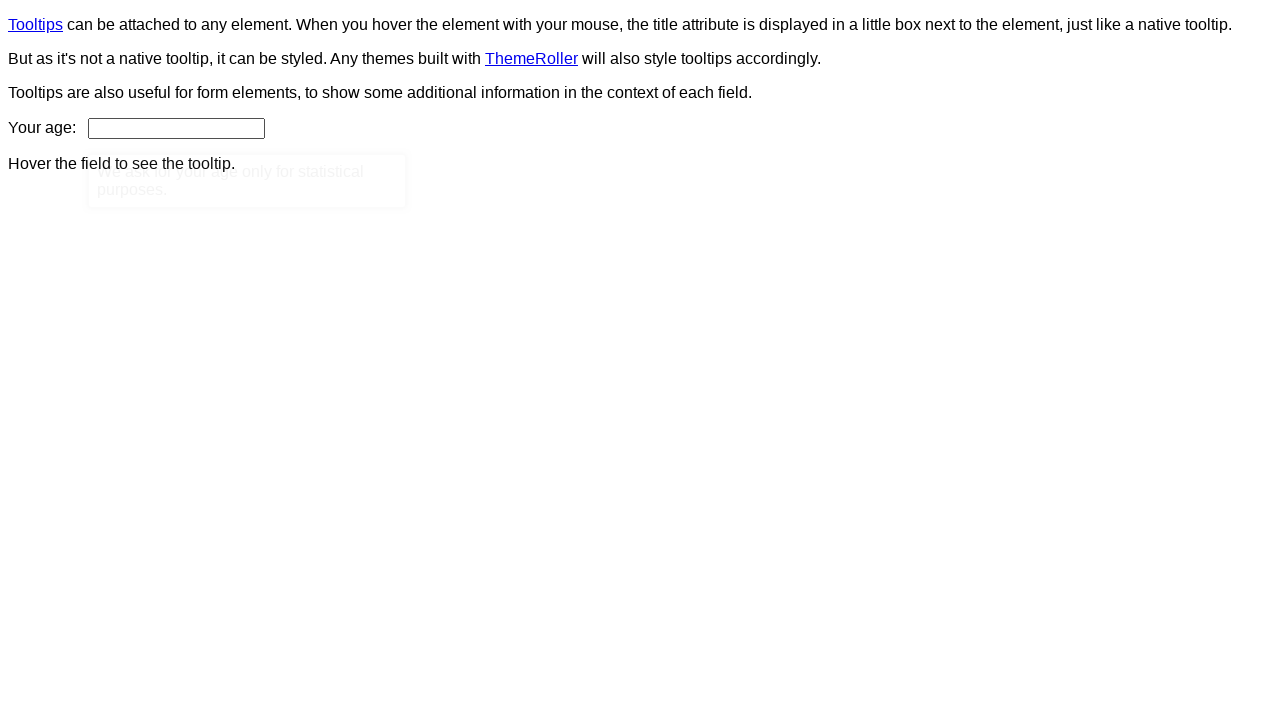

Located the tooltip element
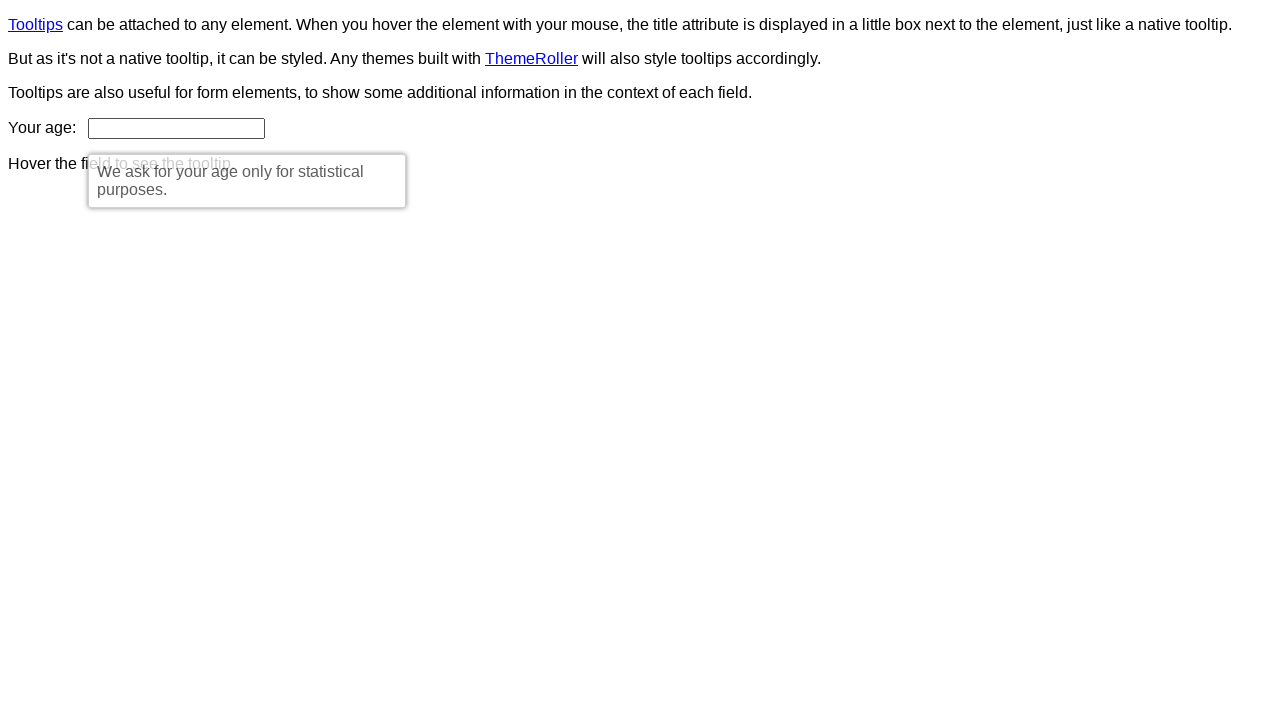

Tooltip became visible
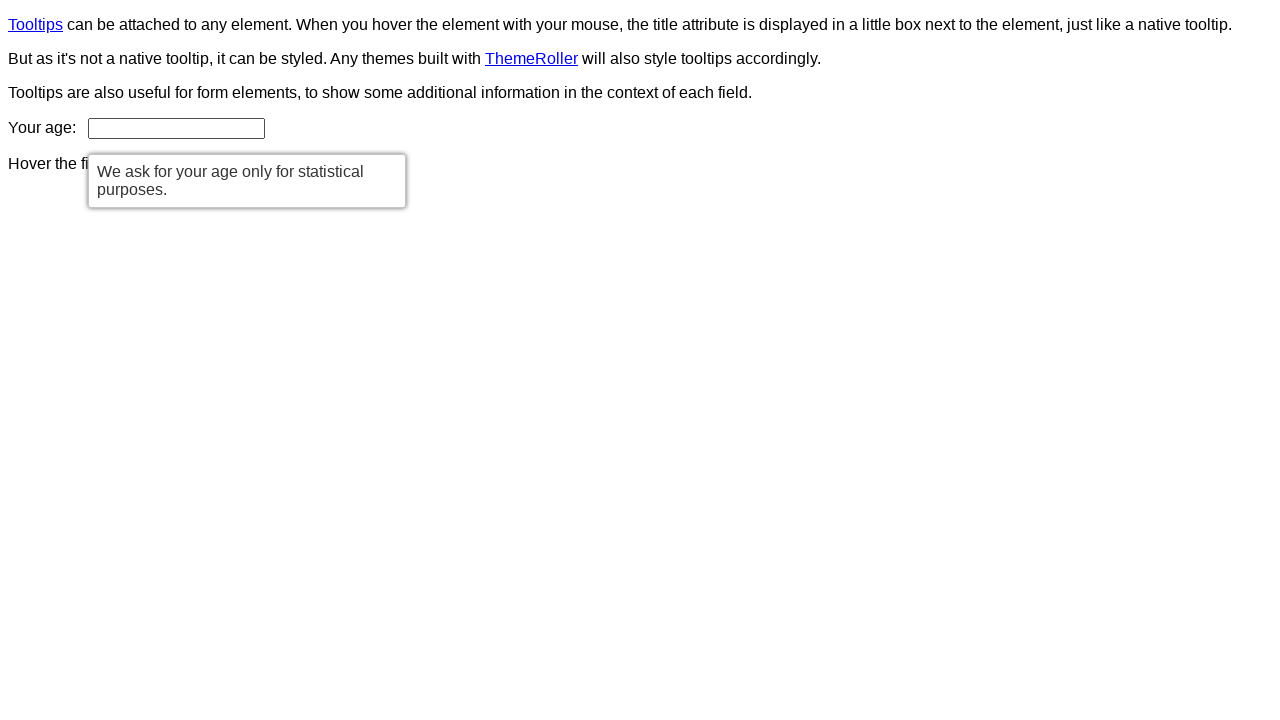

Verified tooltip is visible
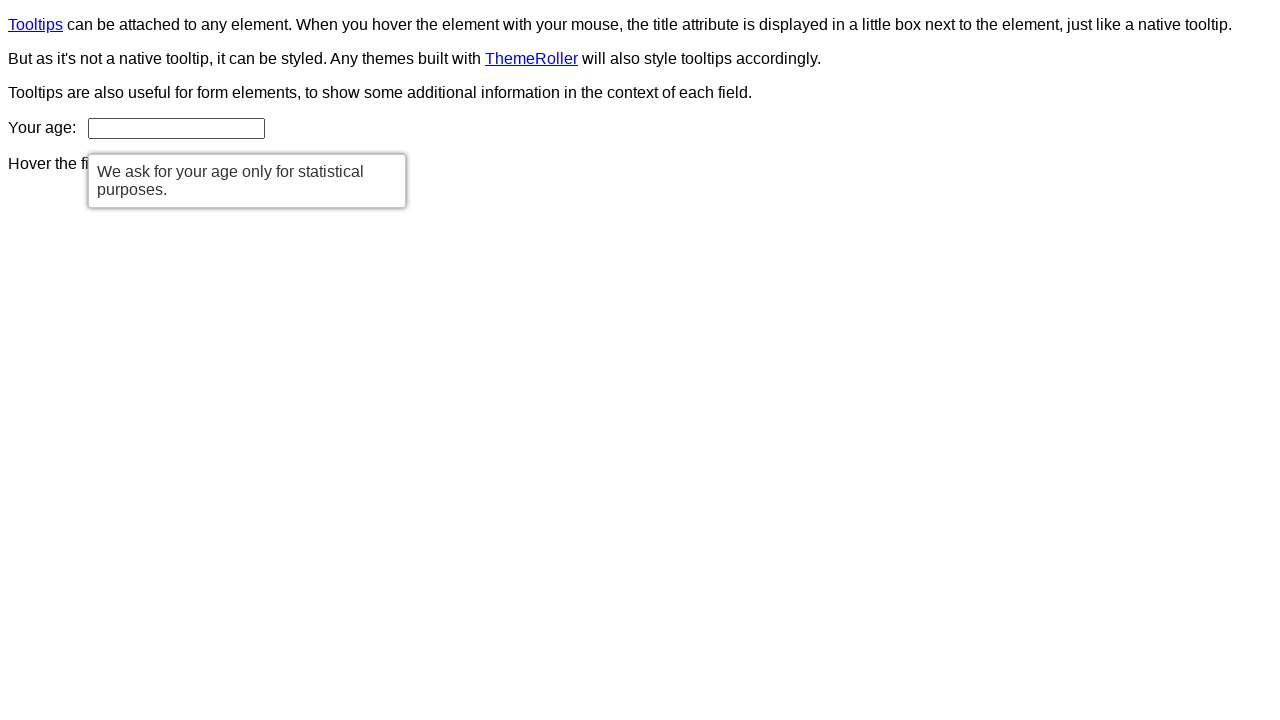

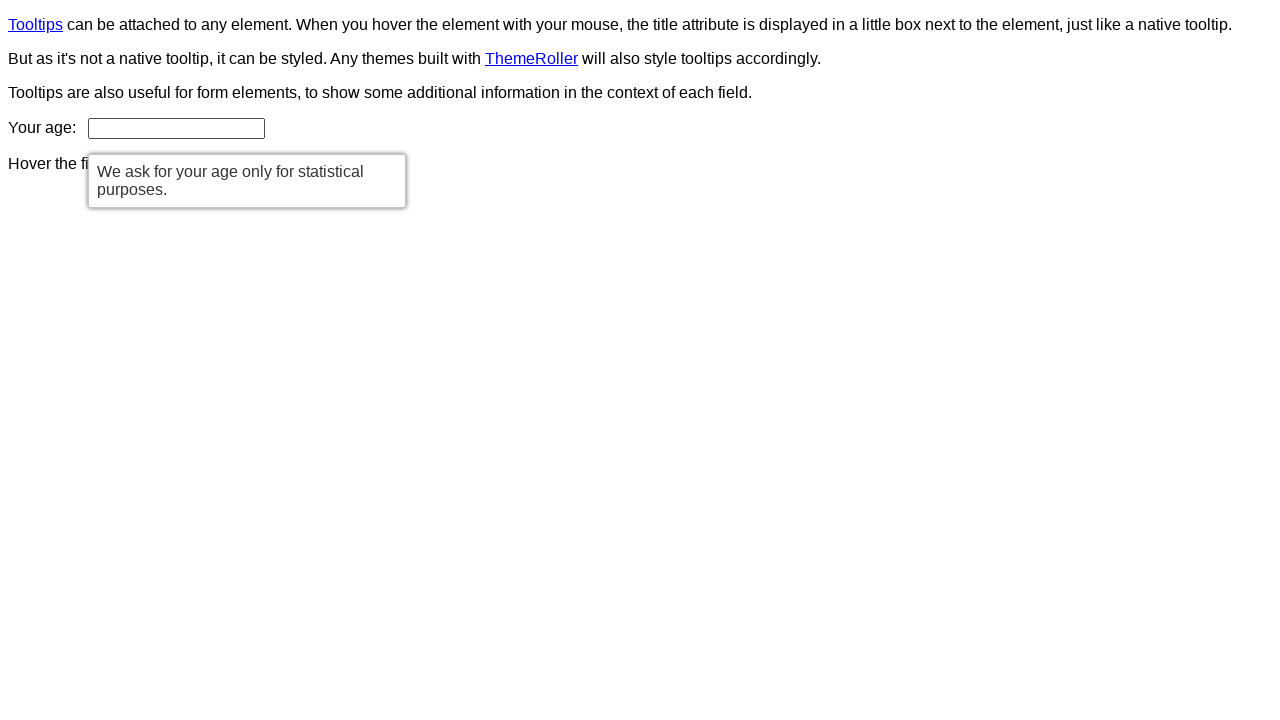